Scrolls to a specific element on the page (My Portfolio link) using JavaScript scrollIntoView

Starting URL: https://money.rediff.com/gainers/bse/daily/groupa?src=gain_lose

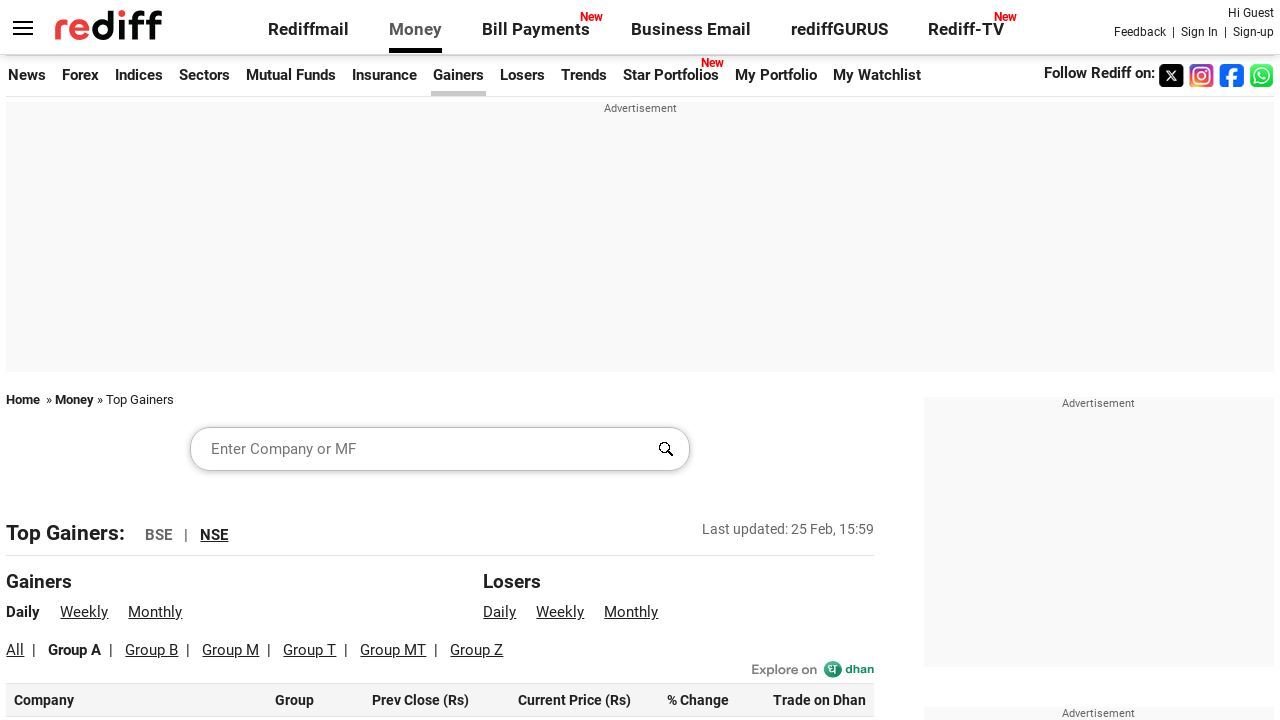

Navigated to Rediff Money gainers page
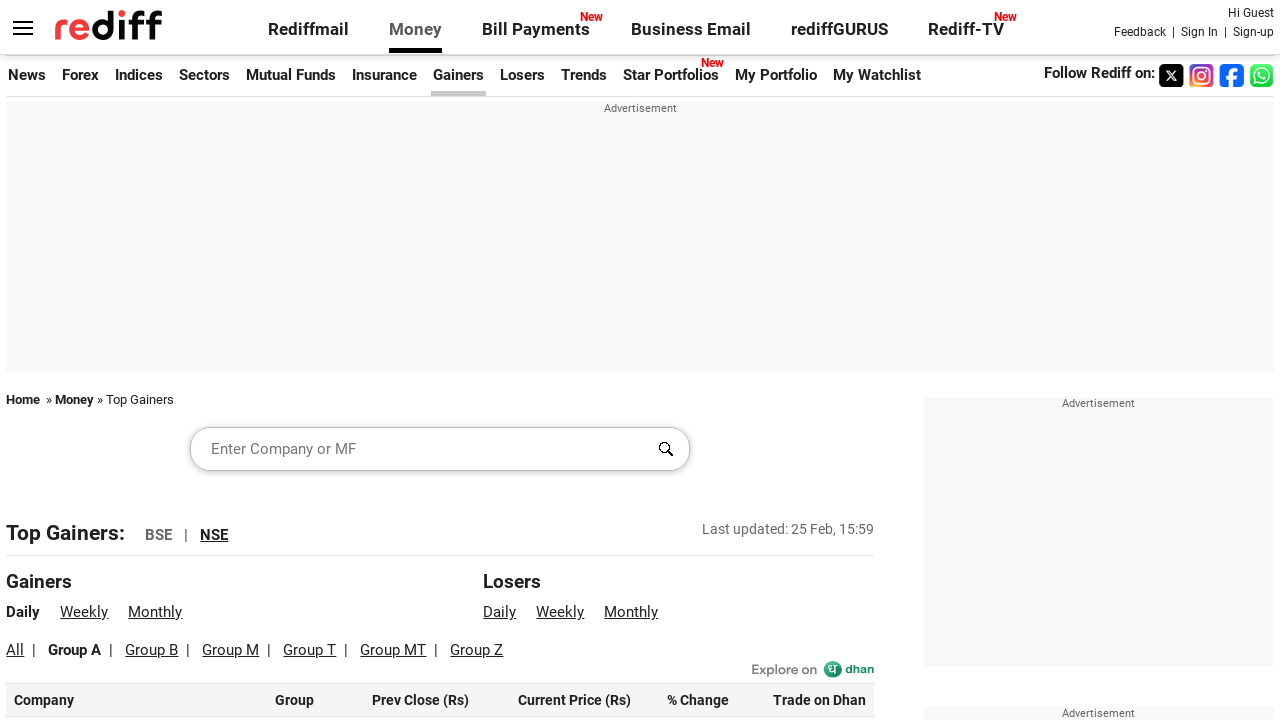

Located My Portfolio link element
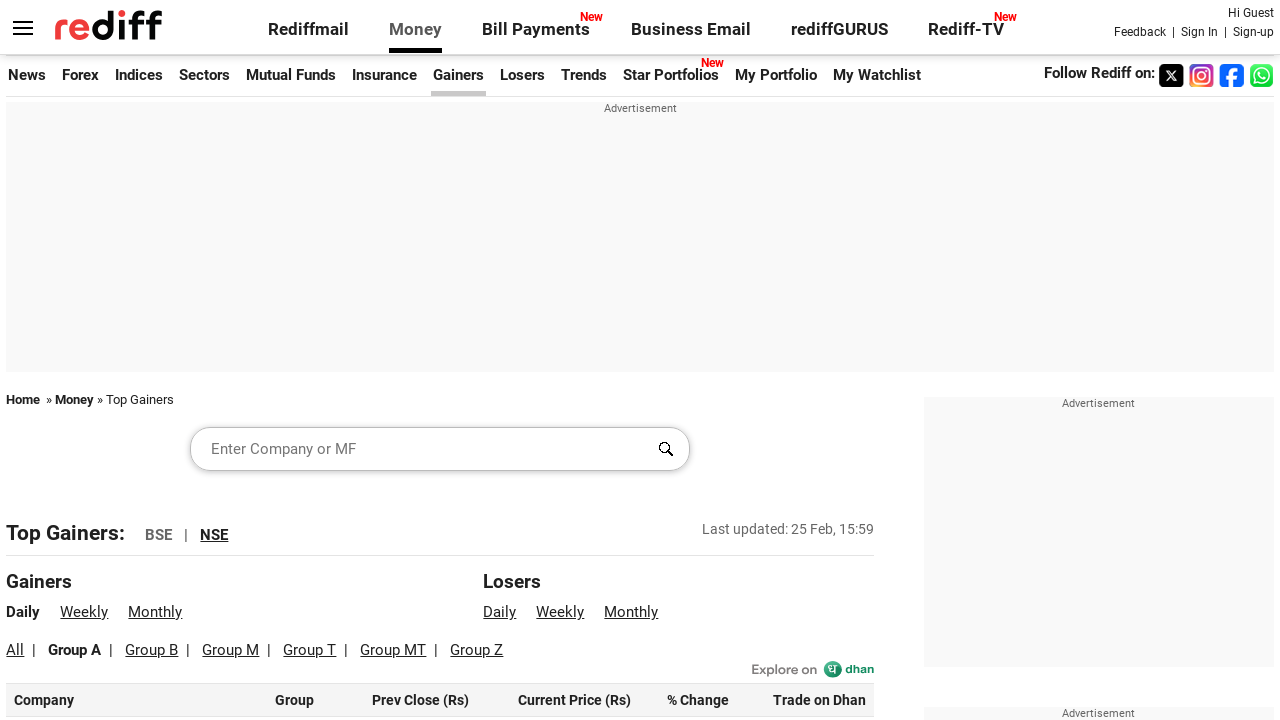

Scrolled to My Portfolio link using scrollIntoView
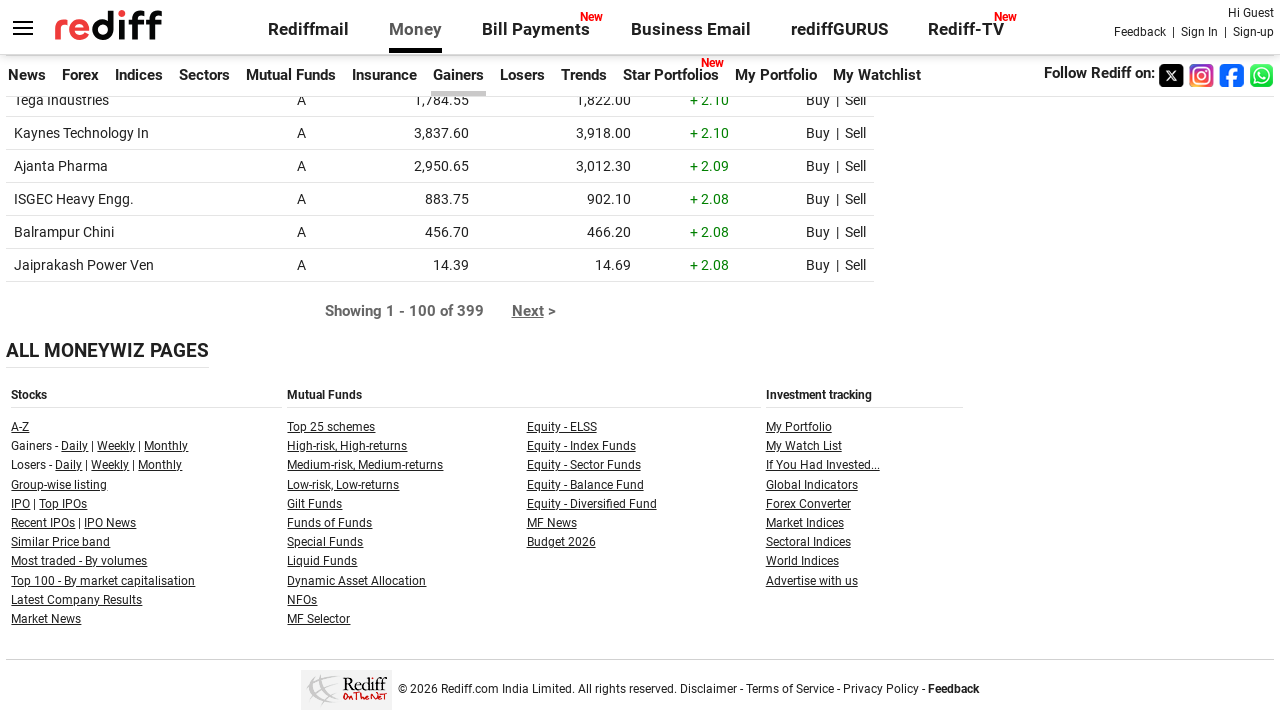

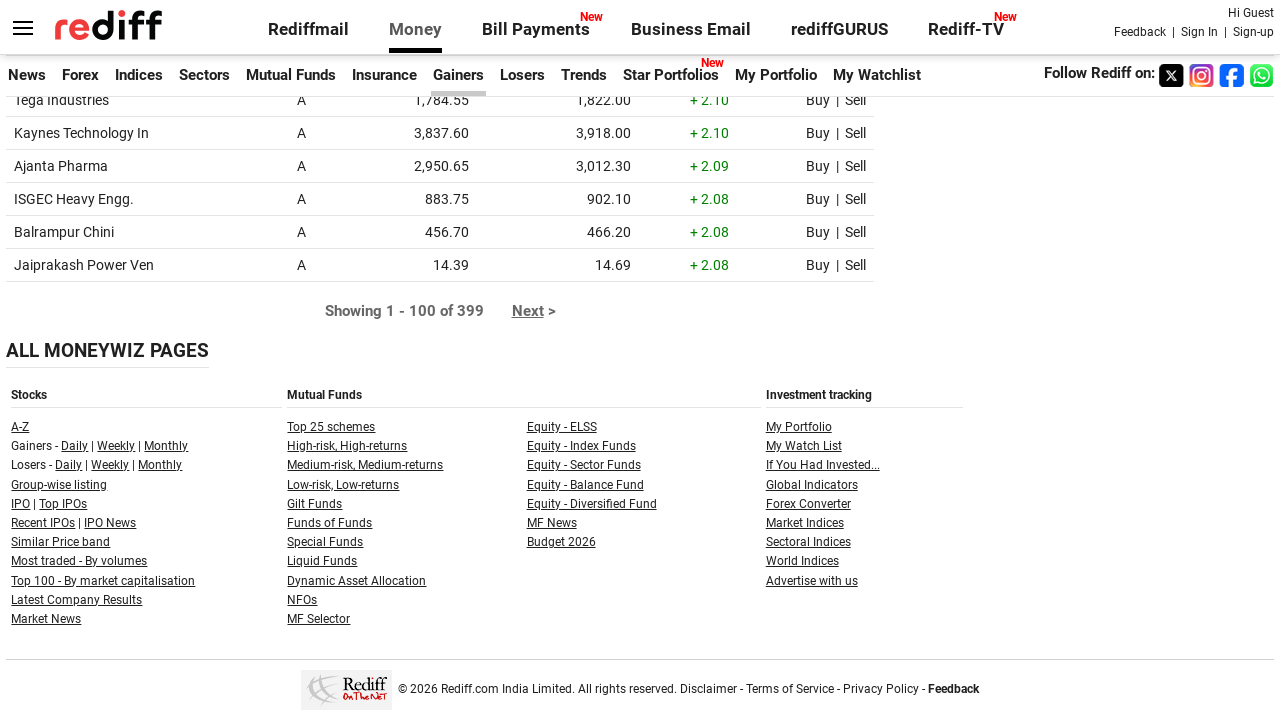